Solves a mathematical captcha by calculating a formula based on a displayed value, then fills the answer and submits the form with checkbox and radio button selections

Starting URL: http://suninjuly.github.io/math.html

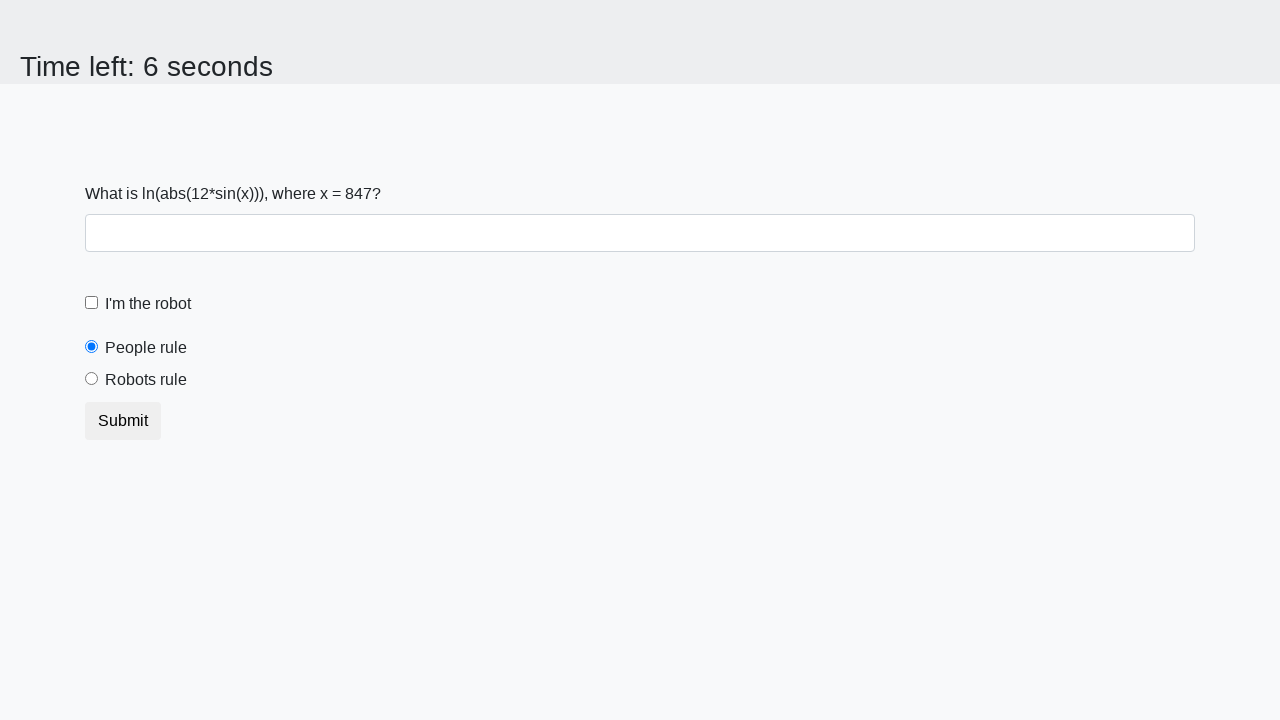

Located the input value element on the page
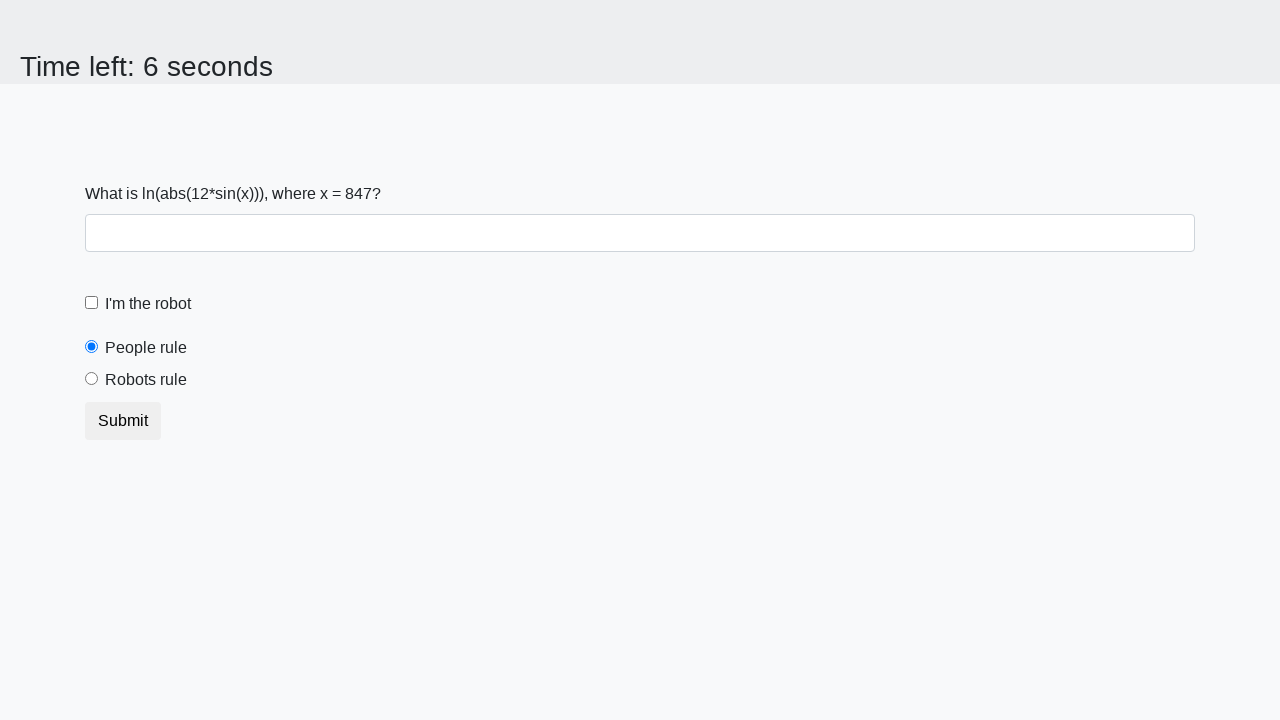

Retrieved the text content from input value element
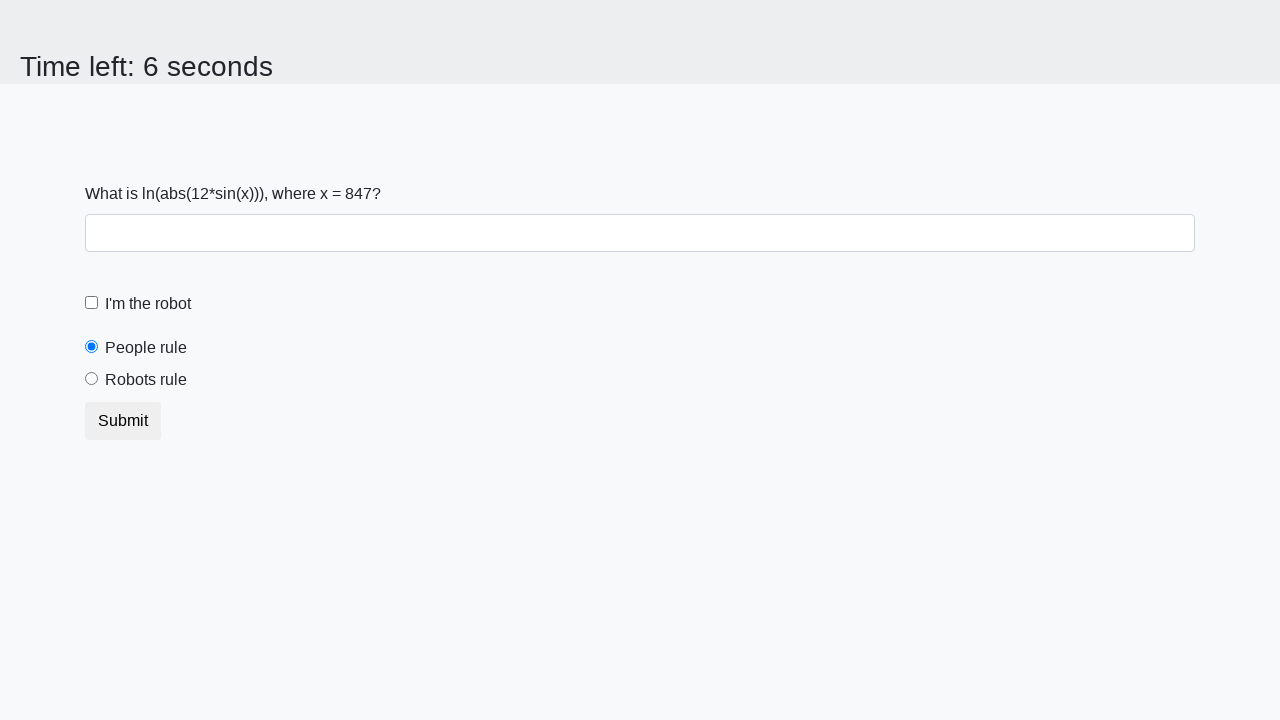

Calculated mathematical formula result: log(abs(12*sin(847))) = 2.425681249204339
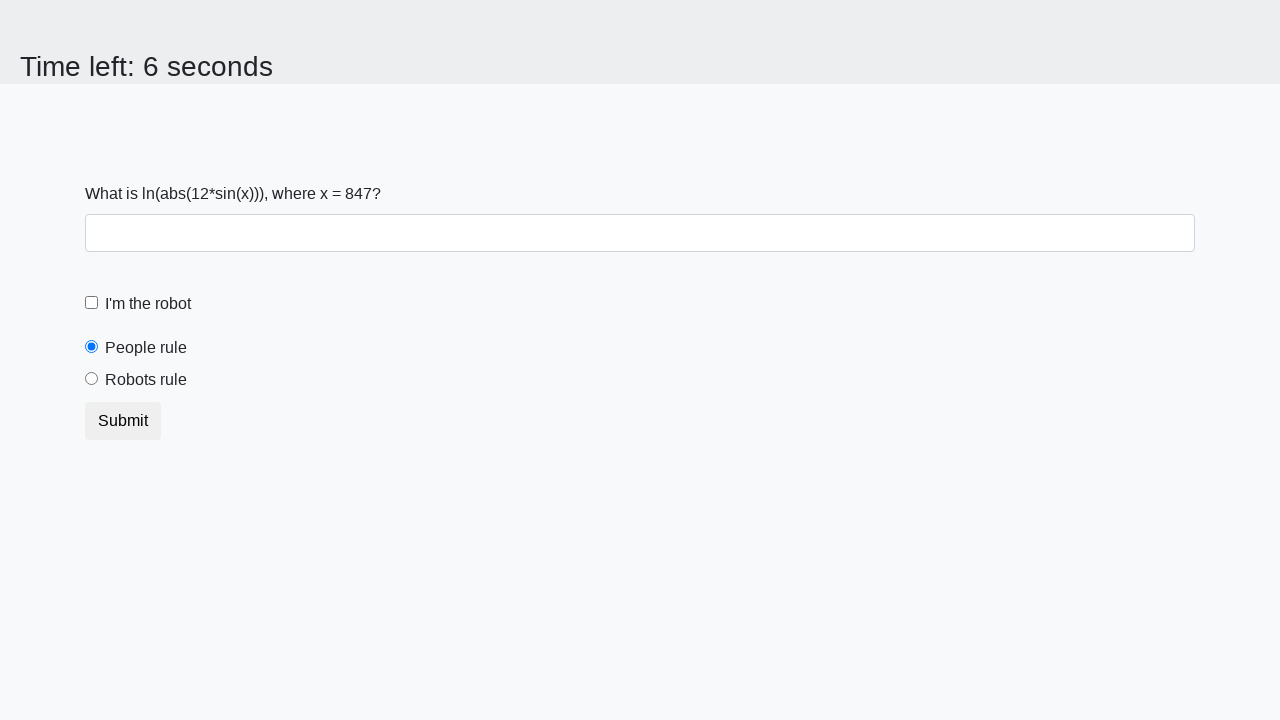

Filled answer field with calculated value: 2.425681249204339 on #answer
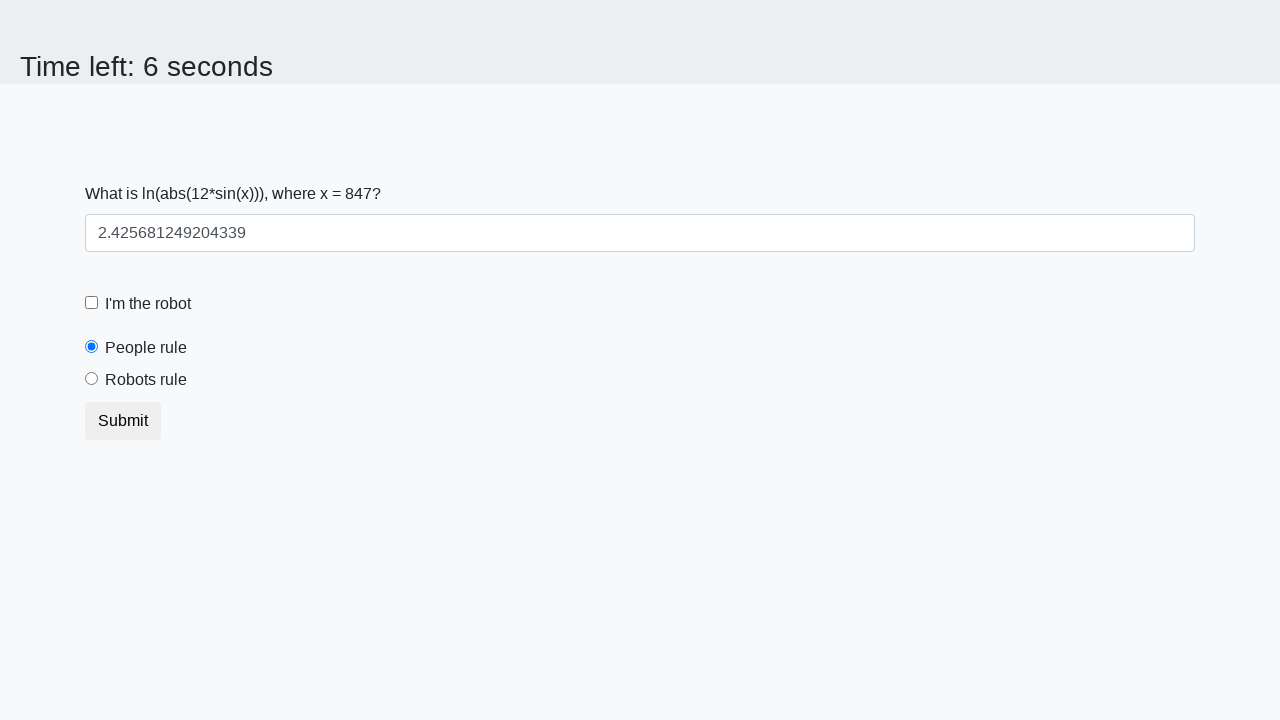

Checked the 'I'm not a robot' checkbox at (92, 303) on #robotCheckbox
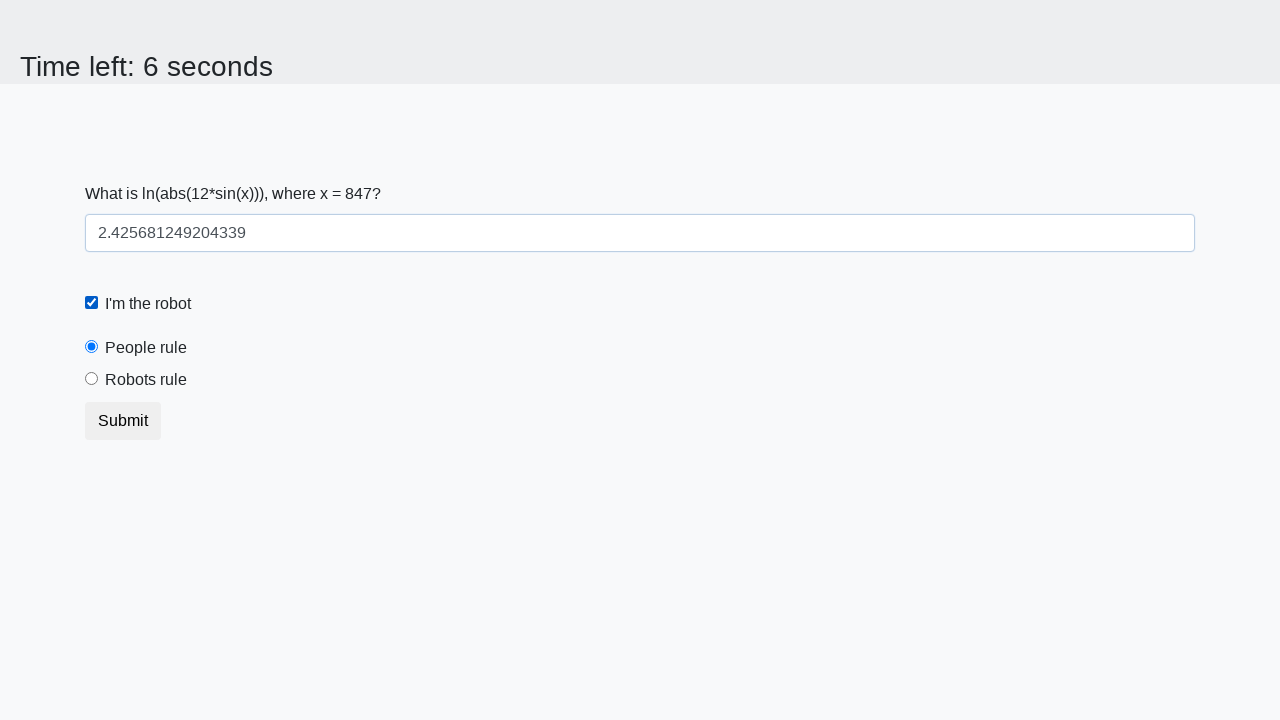

Selected the 'robots rule' radio button at (92, 379) on #robotsRule
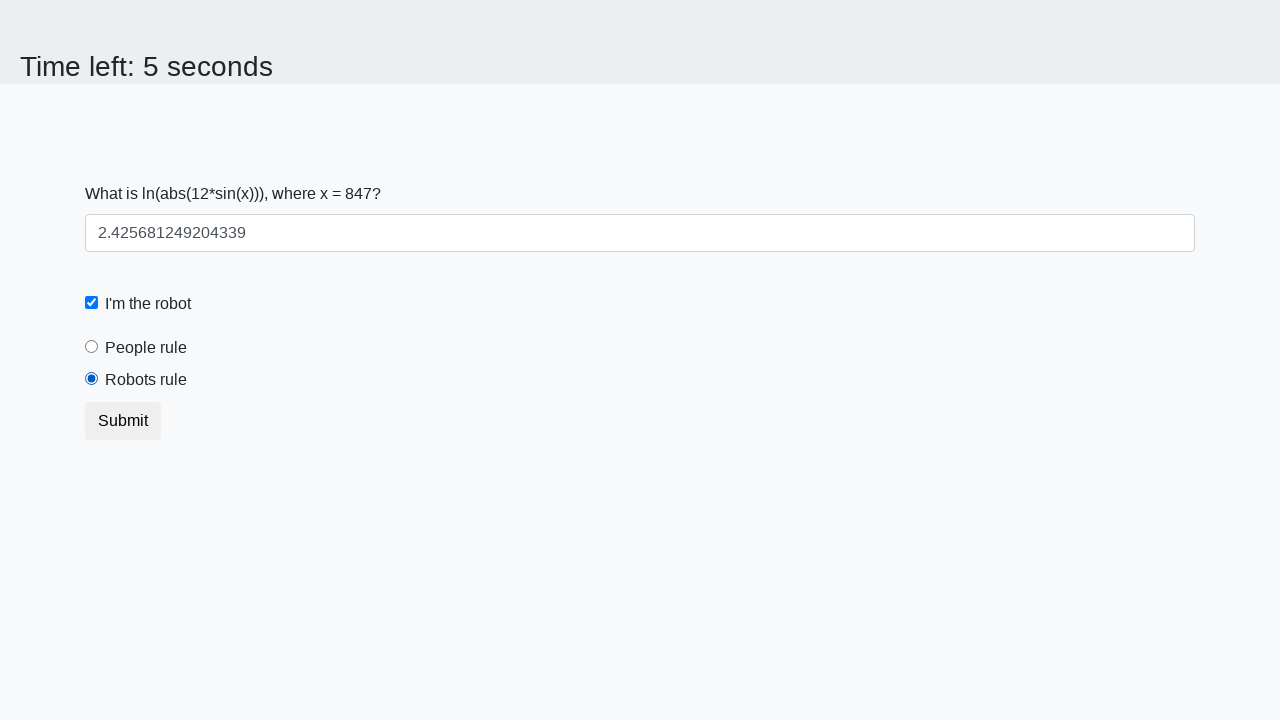

Clicked the Submit button to complete the form at (123, 421) on [type='Submit']
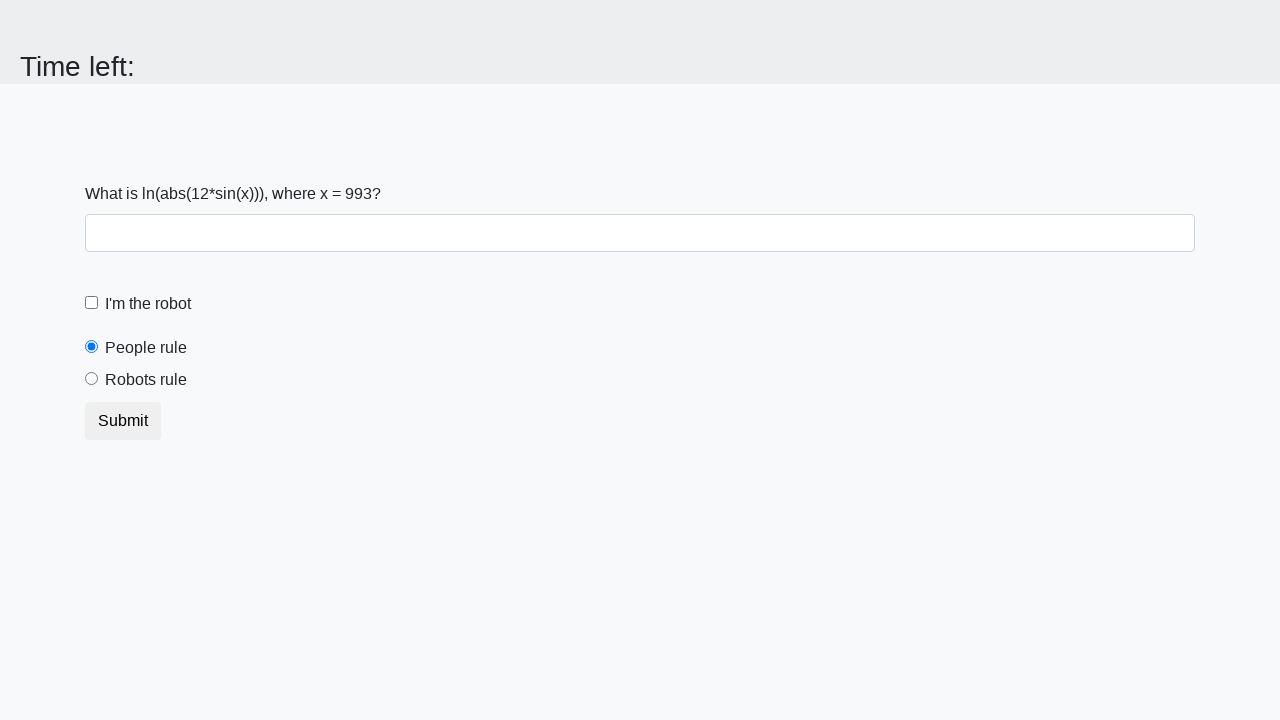

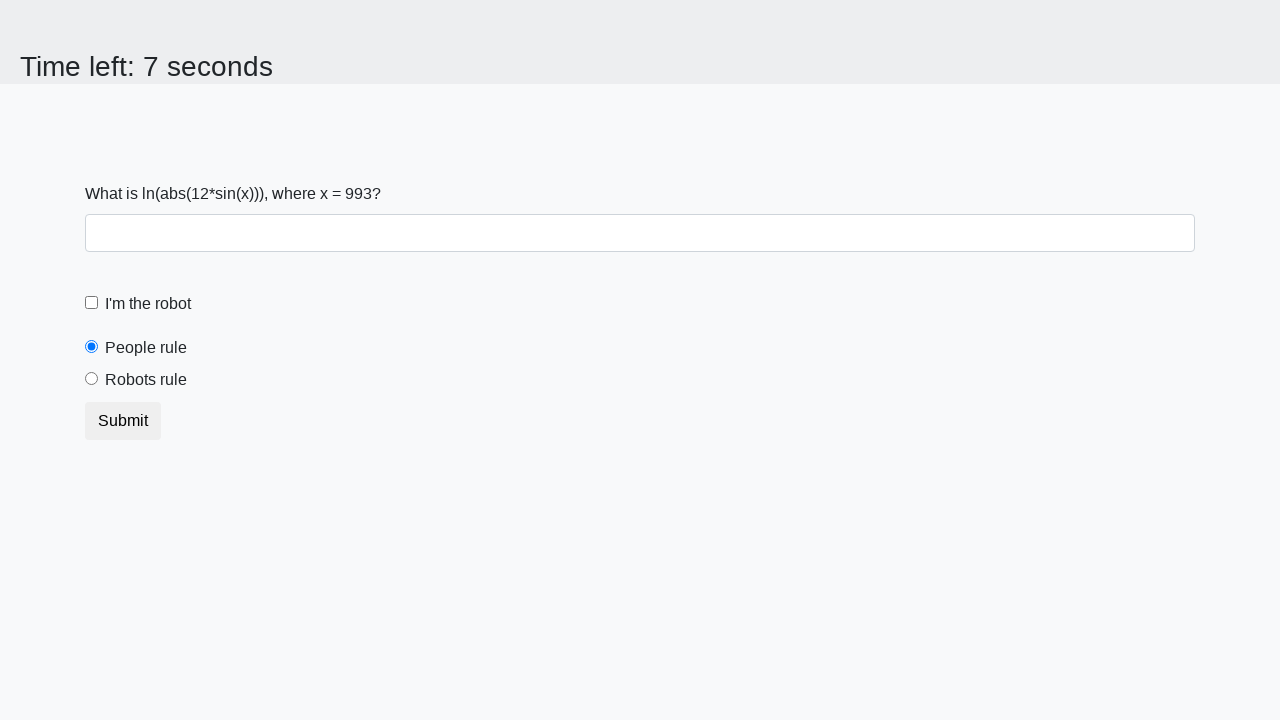